Tests dropdown selection functionality by selecting Option 1, verifying it's selected, then selecting Option 2 and verifying that selection.

Starting URL: http://the-internet.herokuapp.com/dropdown

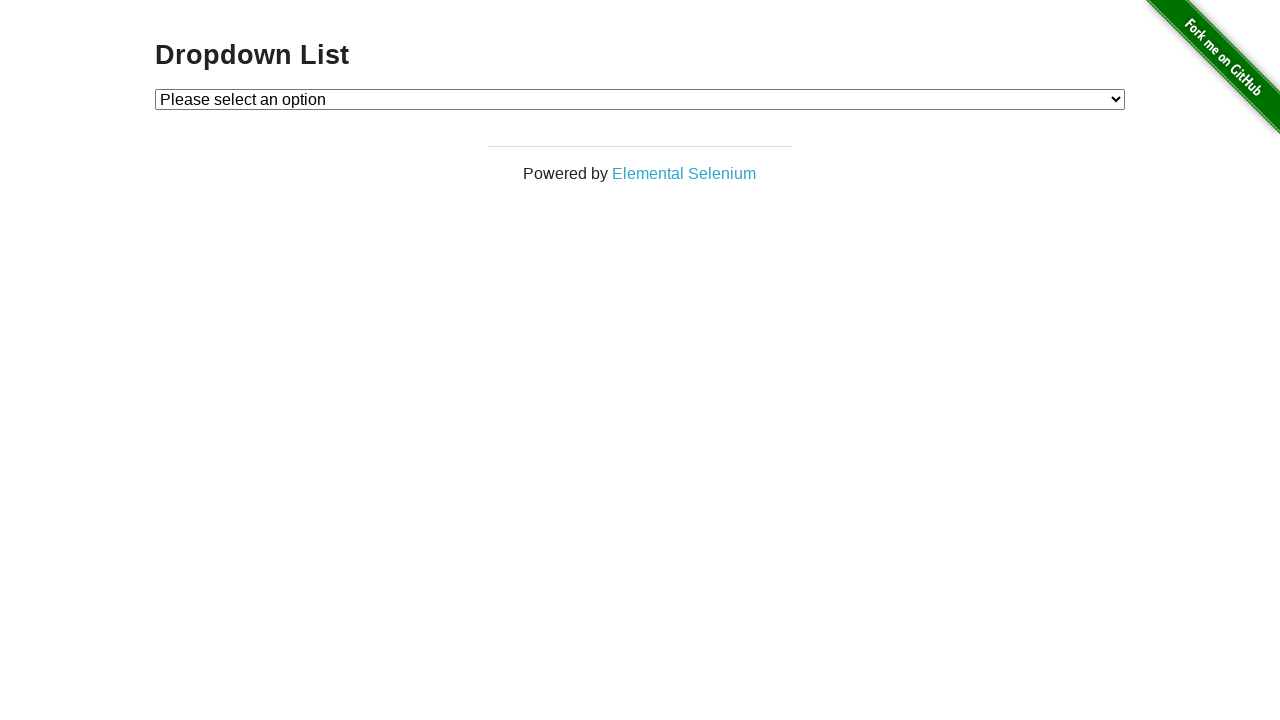

Selected Option 1 from dropdown on #dropdown
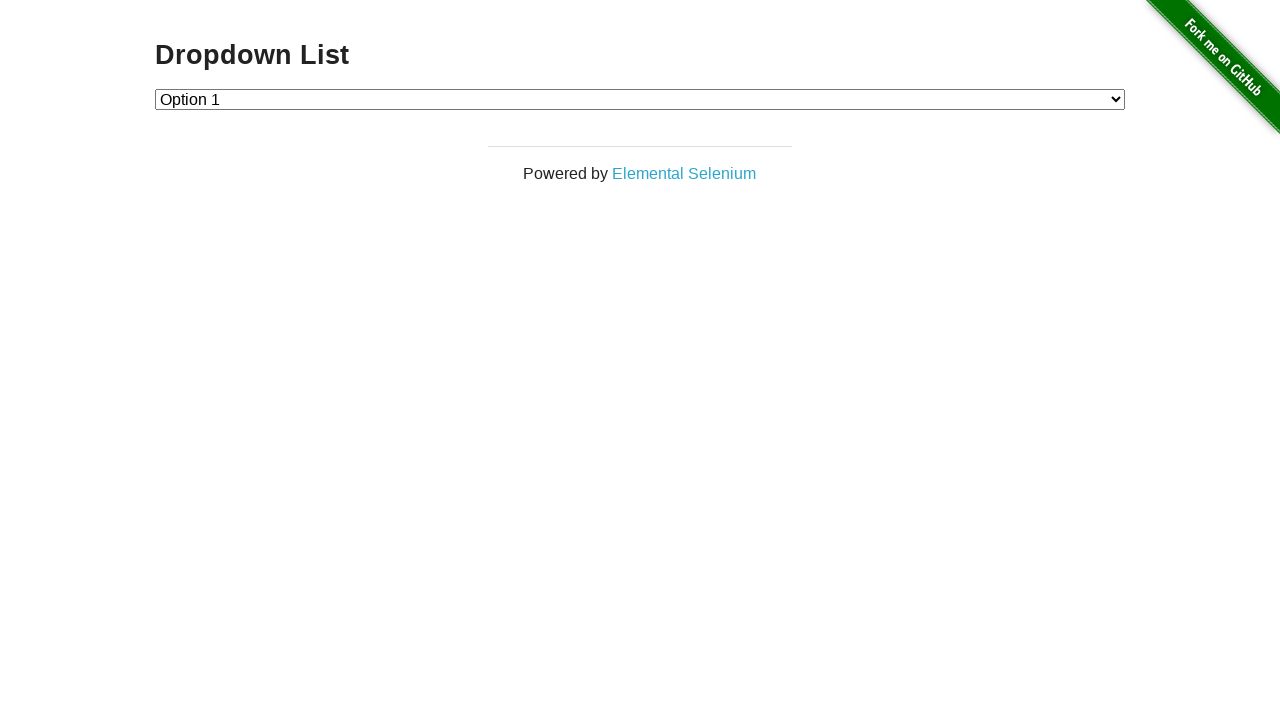

Located Option 1 element in dropdown
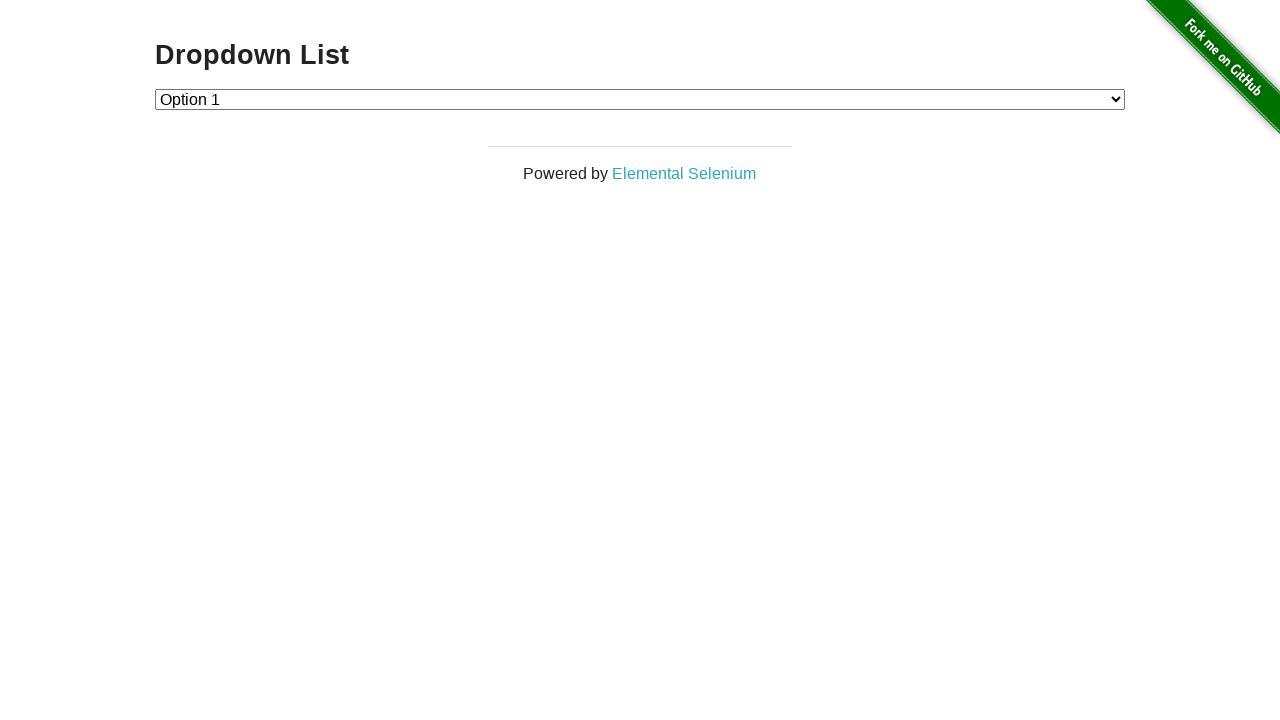

Verified Option 1 is selected
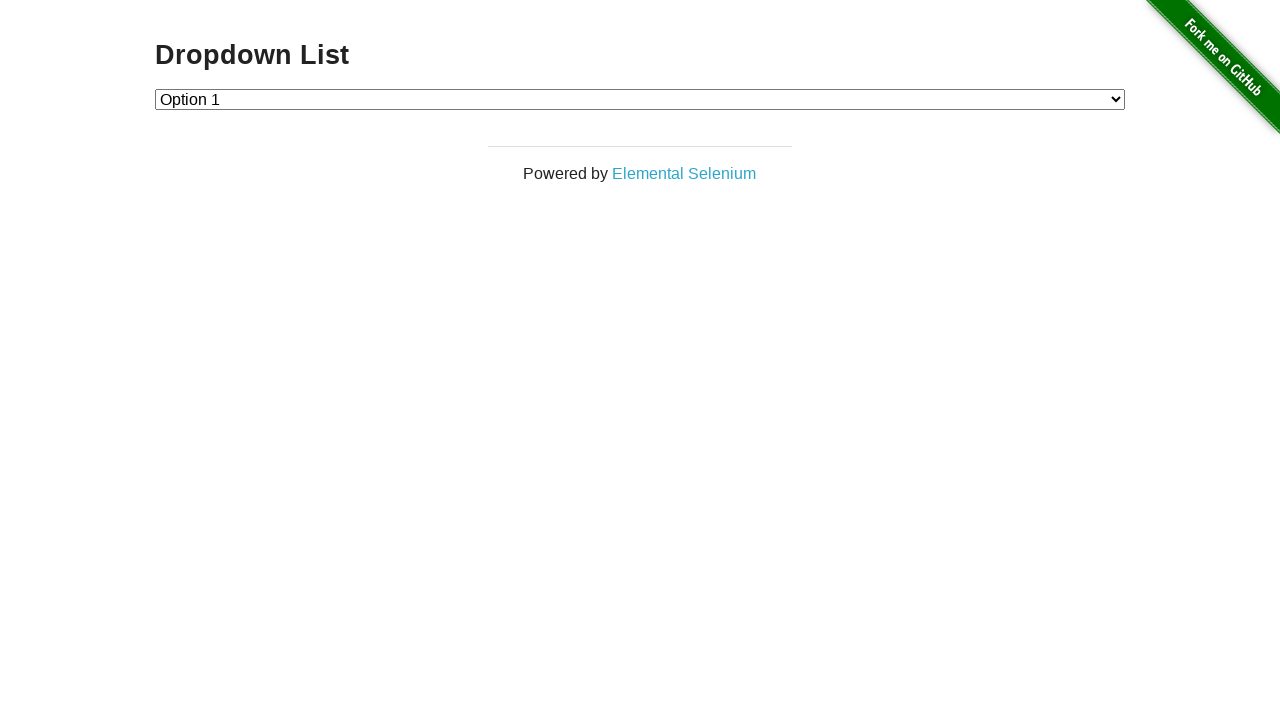

Selected Option 2 from dropdown on #dropdown
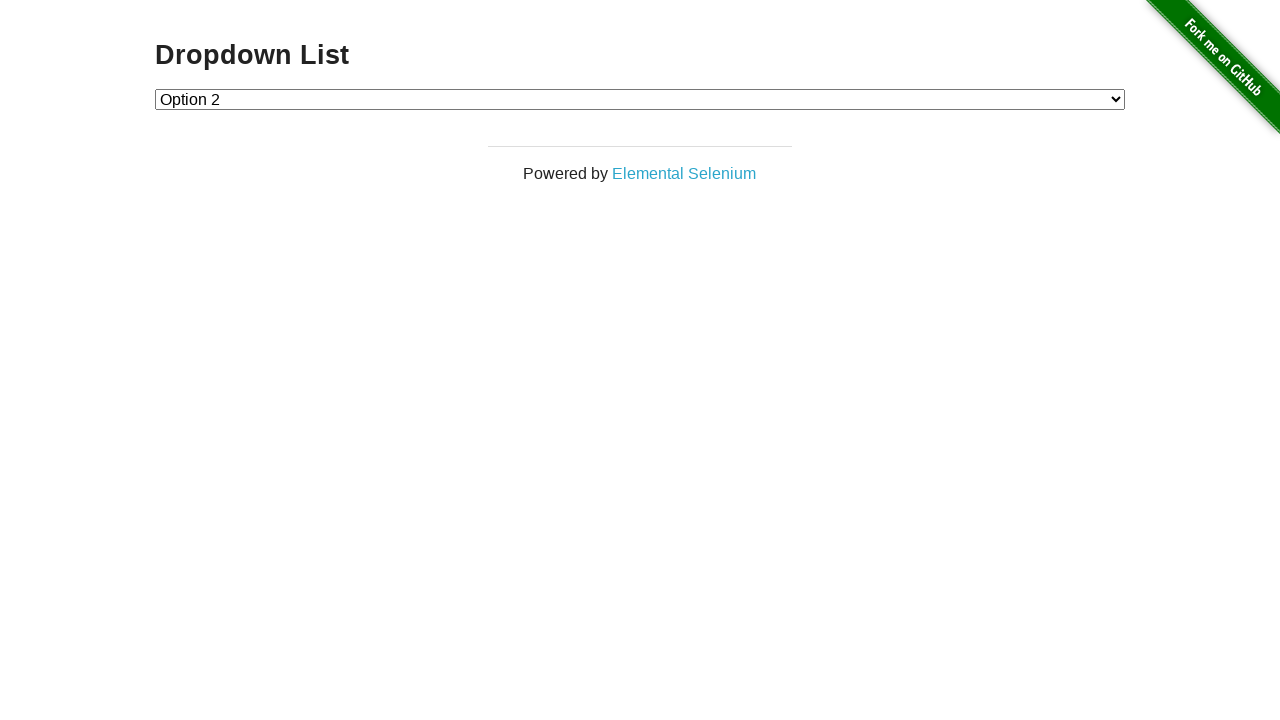

Located Option 2 element in dropdown
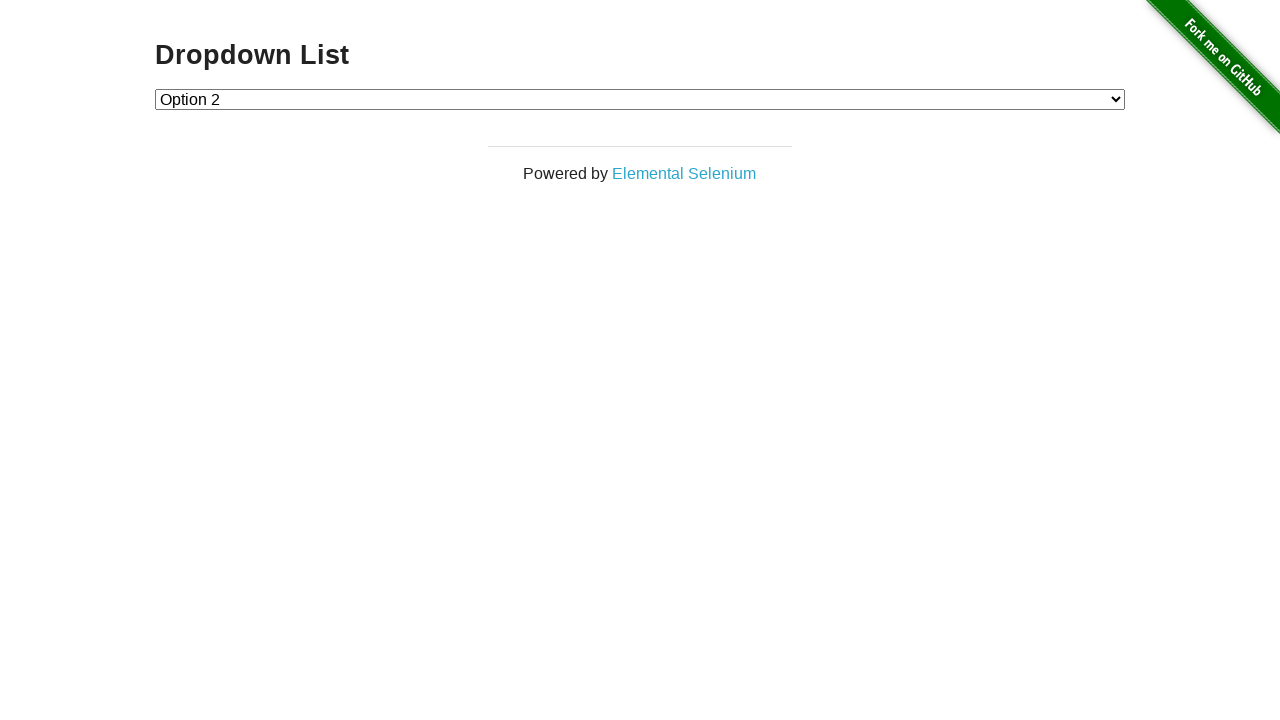

Verified Option 2 is selected
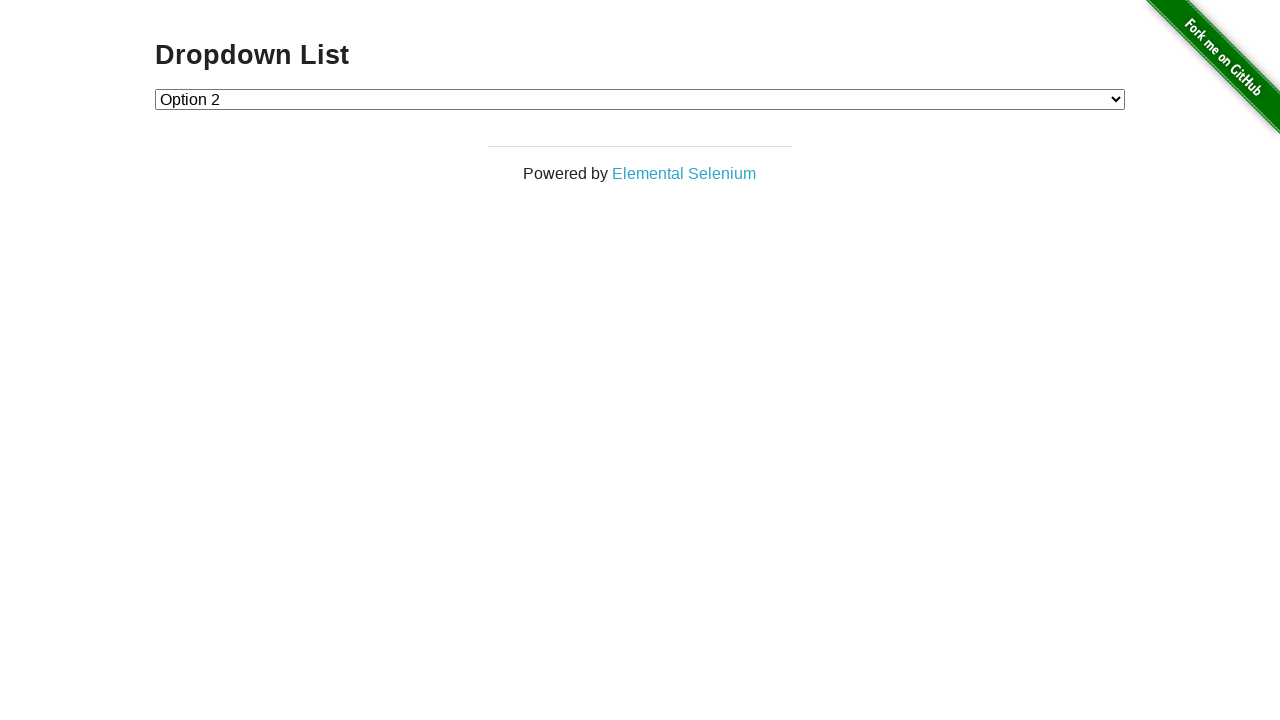

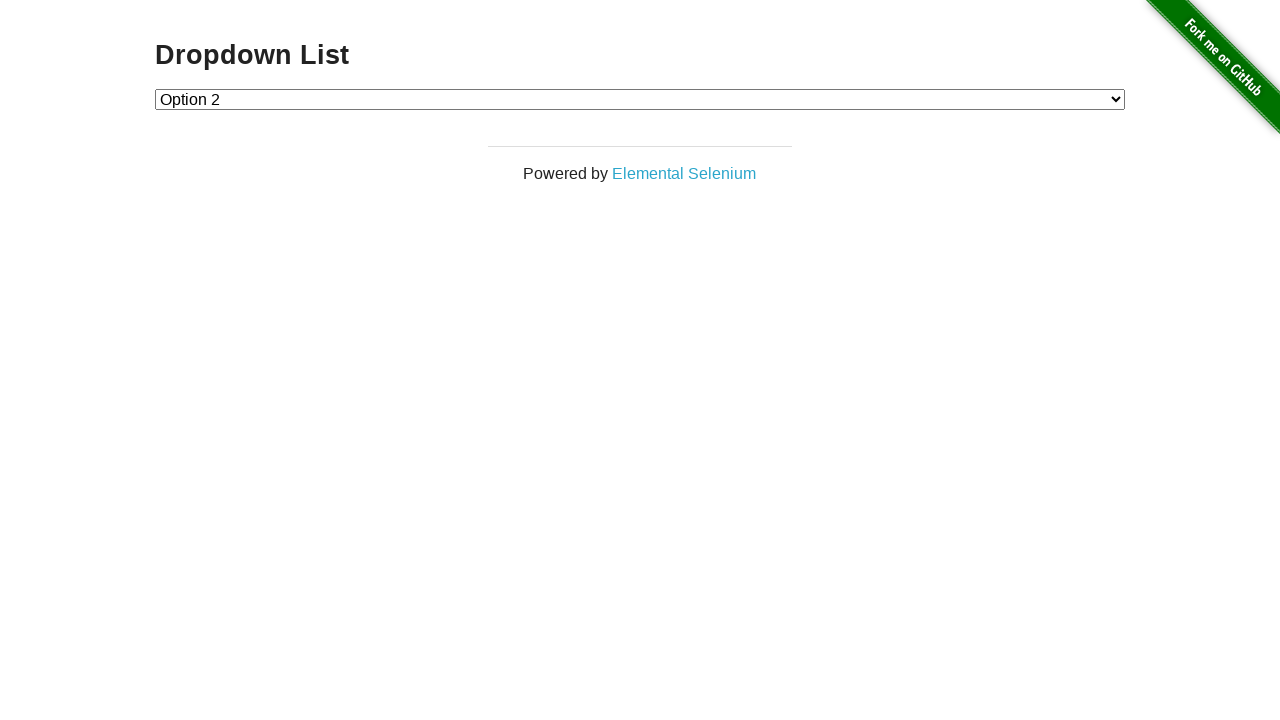